Tests mouse hover functionality by hovering over a "Mouse Hover" element to reveal a dropdown menu, then clicking the "Reload" link option.

Starting URL: https://rahulshettyacademy.com/AutomationPractice/

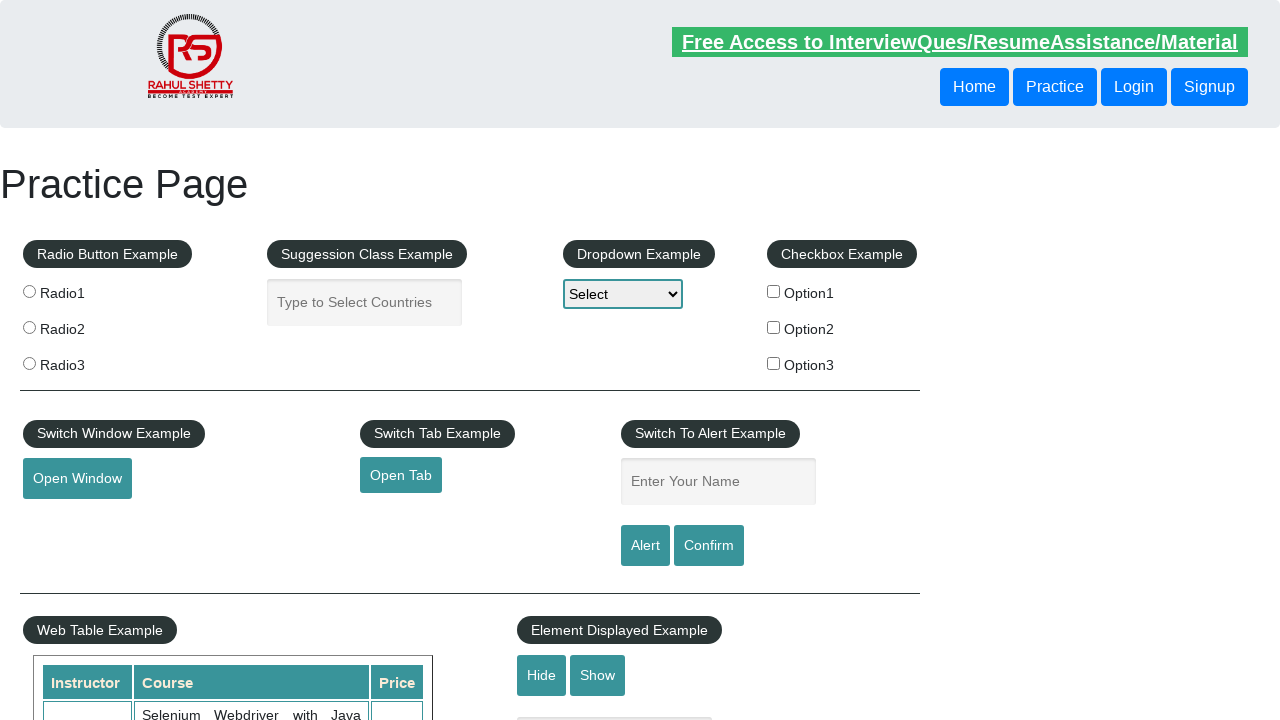

Navigated to https://rahulshettyacademy.com/AutomationPractice/
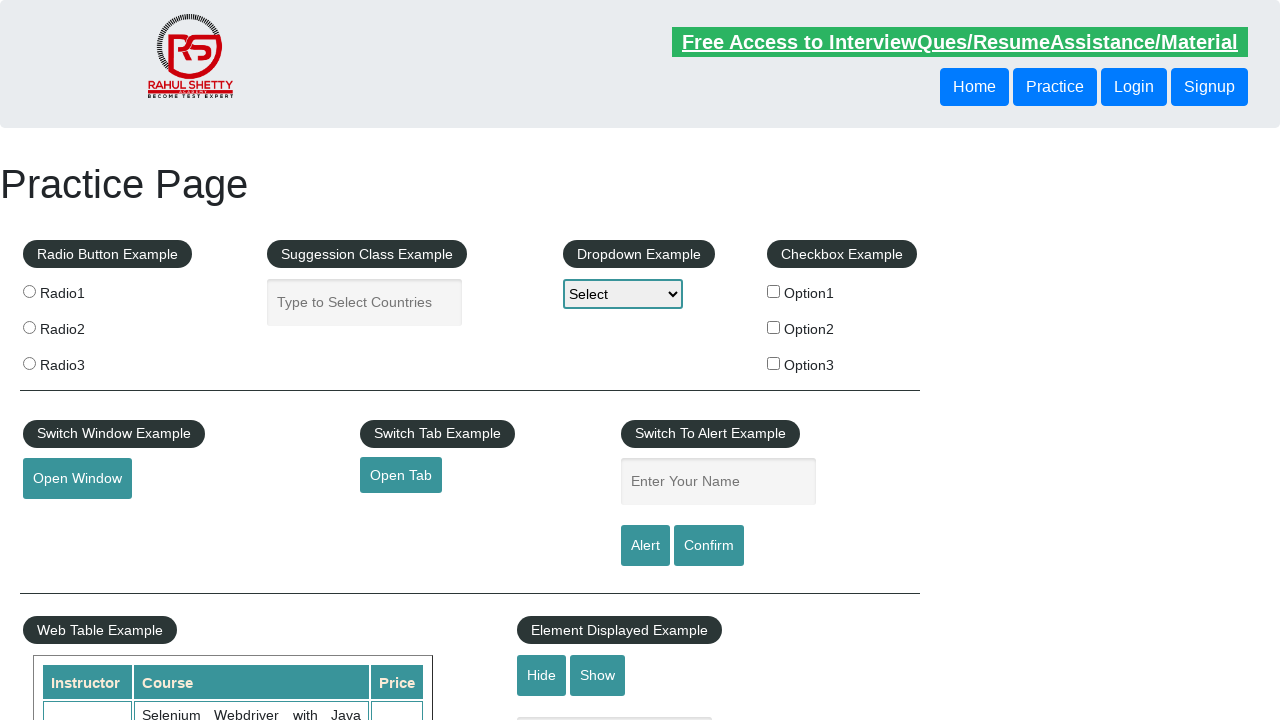

Hovered over 'Mouse Hover' element to reveal dropdown menu at (83, 361) on #mousehover
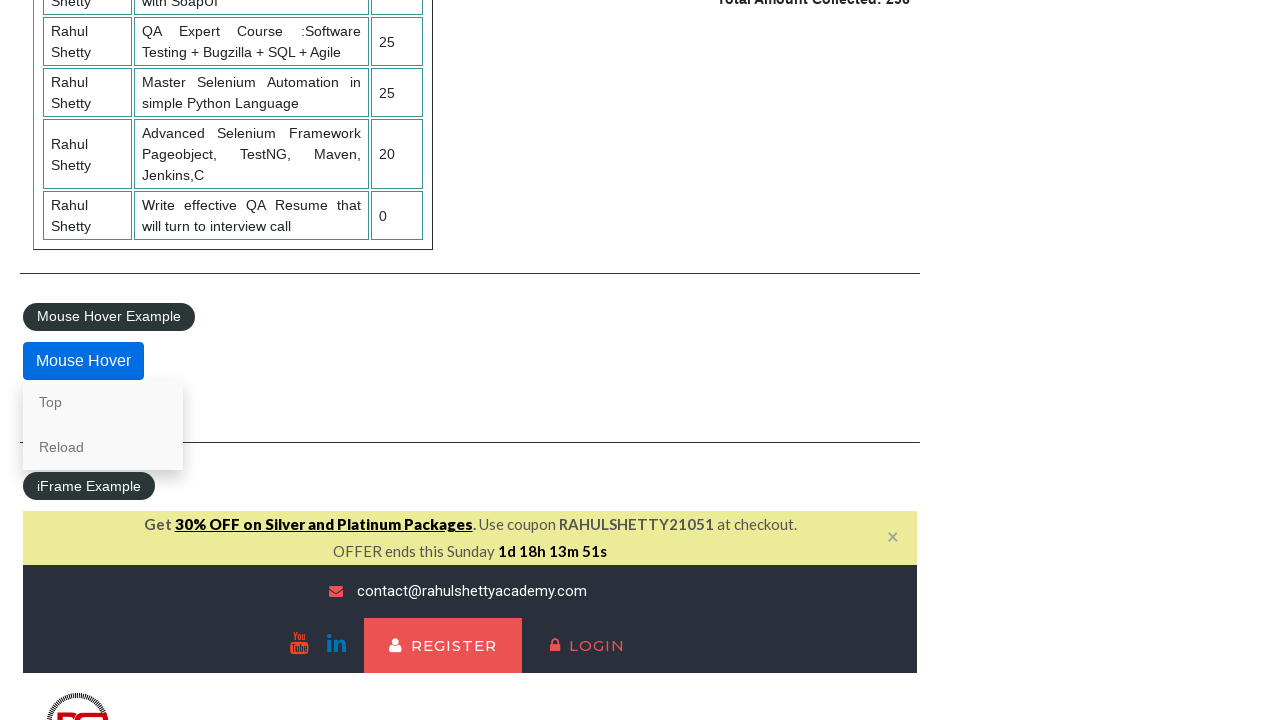

Clicked 'Reload' link from hover menu at (103, 447) on a:text('Reload')
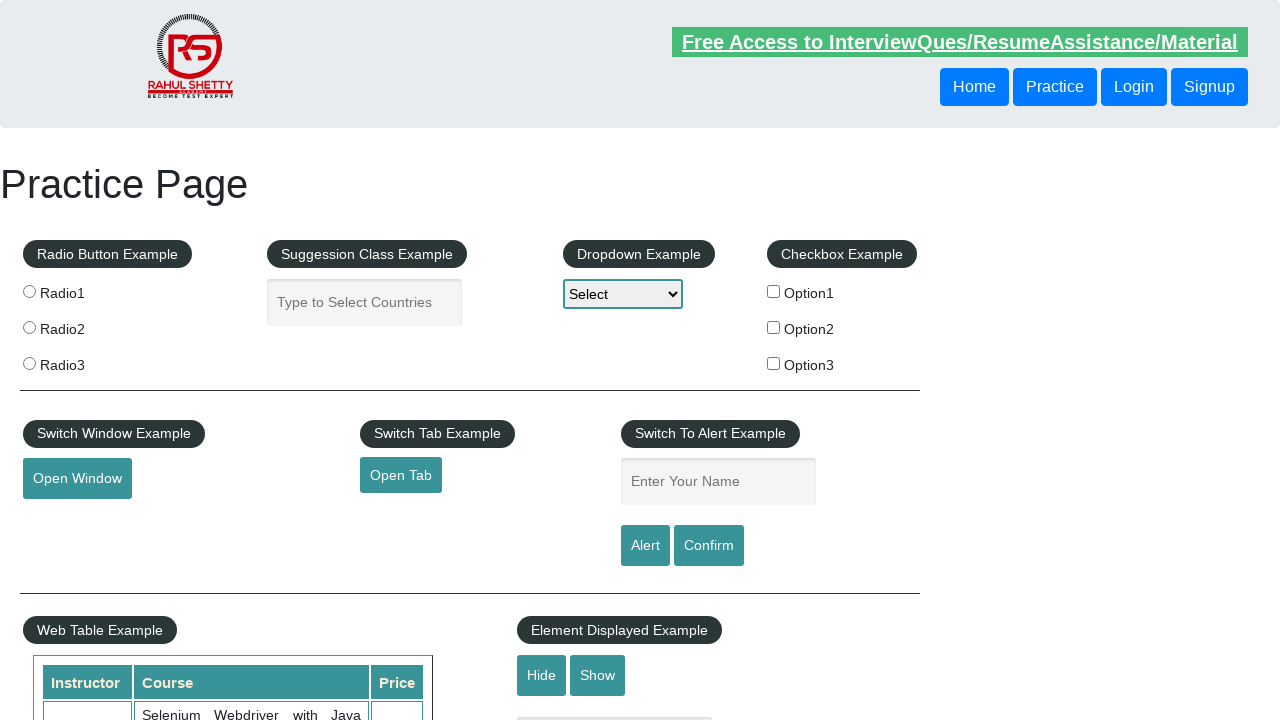

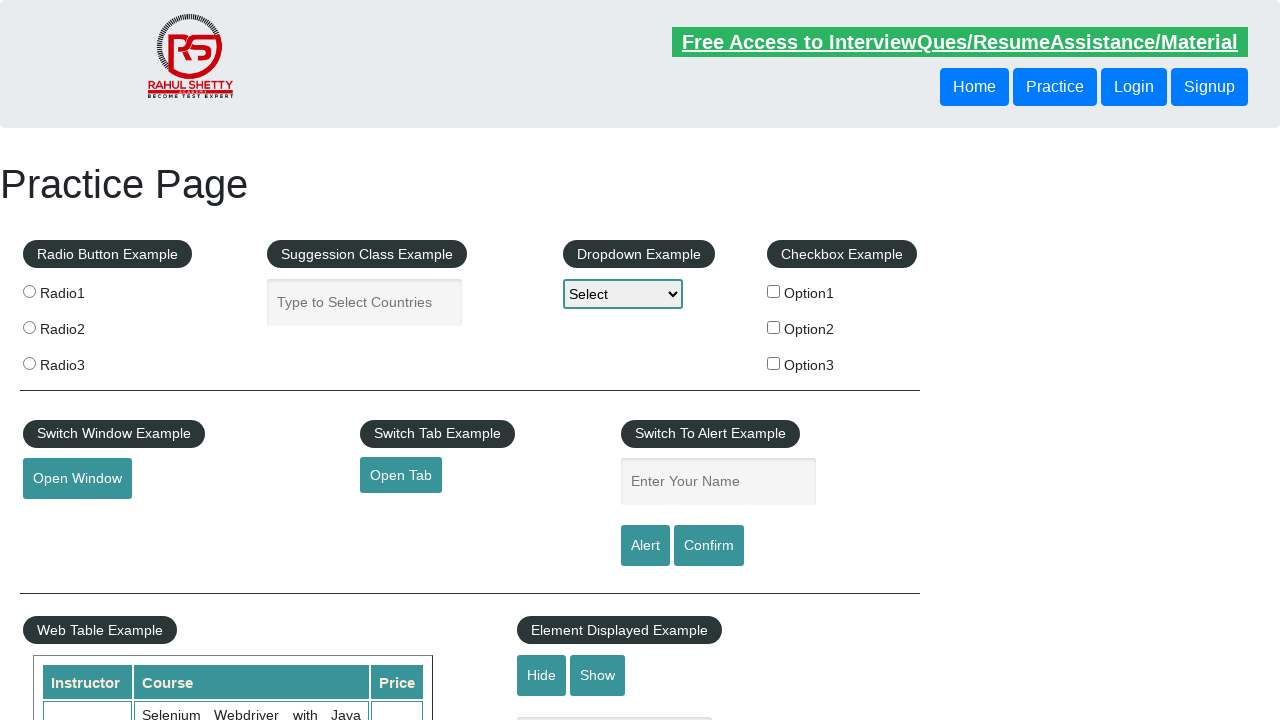